Tests checkbox functionality by clicking the first checkbox and verifying both checkboxes are selected

Starting URL: https://the-internet.herokuapp.com/checkboxes

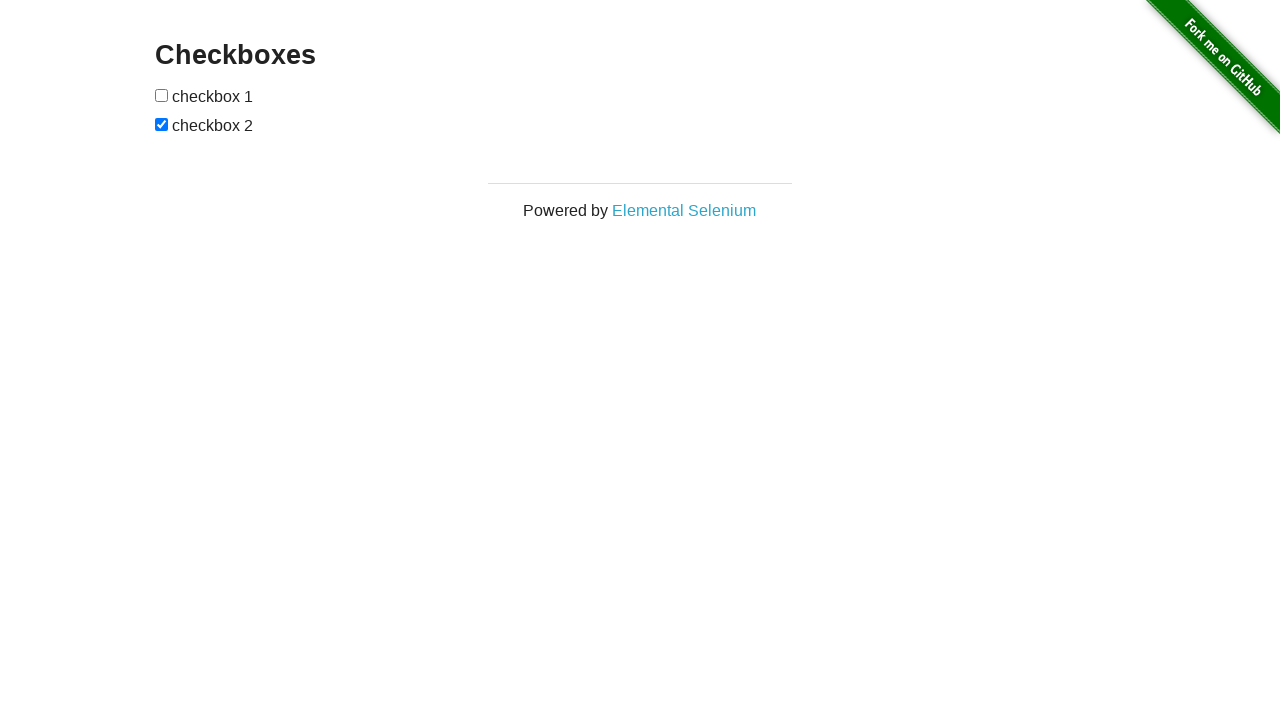

Clicked the first checkbox to select it at (162, 95) on #checkboxes > input[type=checkbox]:nth-child(1)
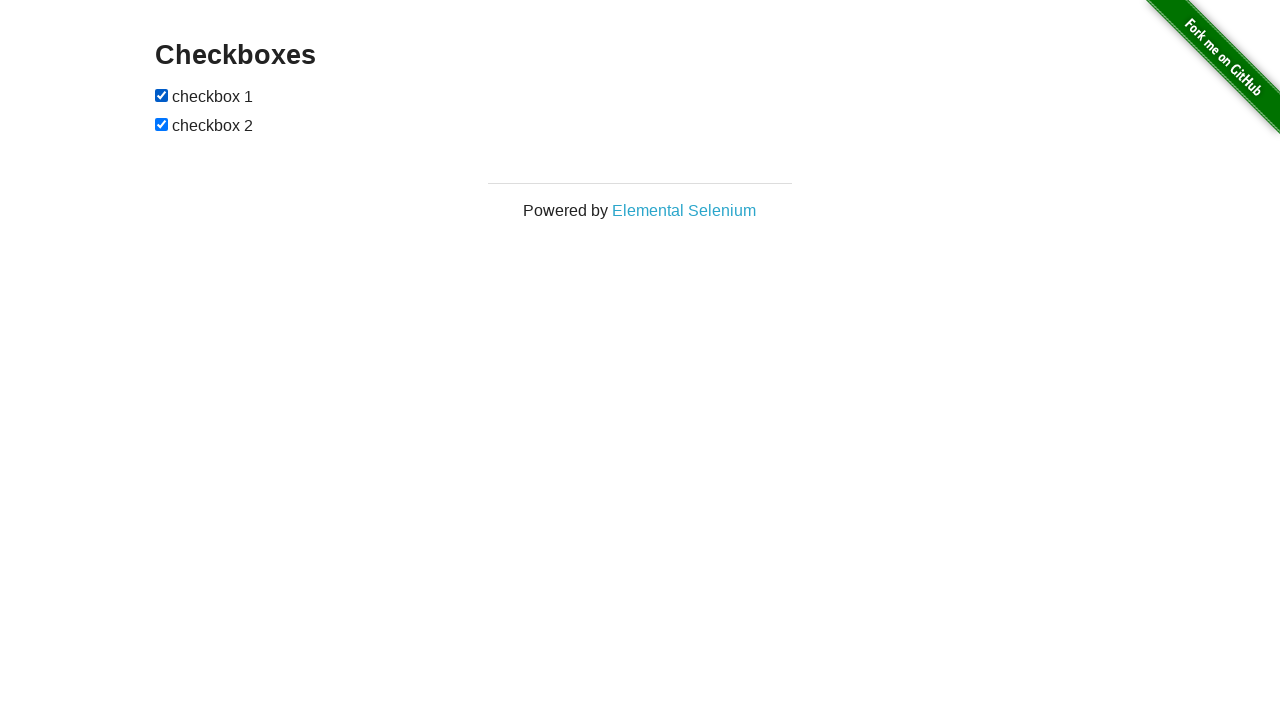

Verified first checkbox is present
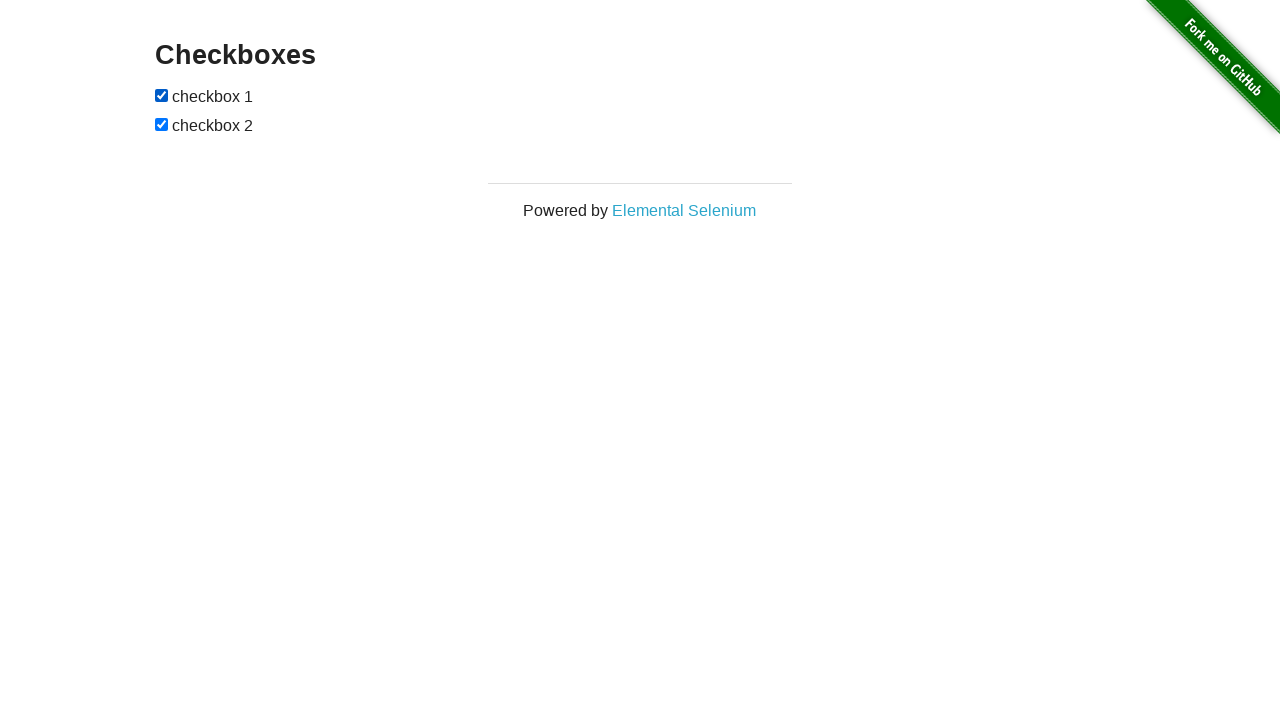

Verified second checkbox is present
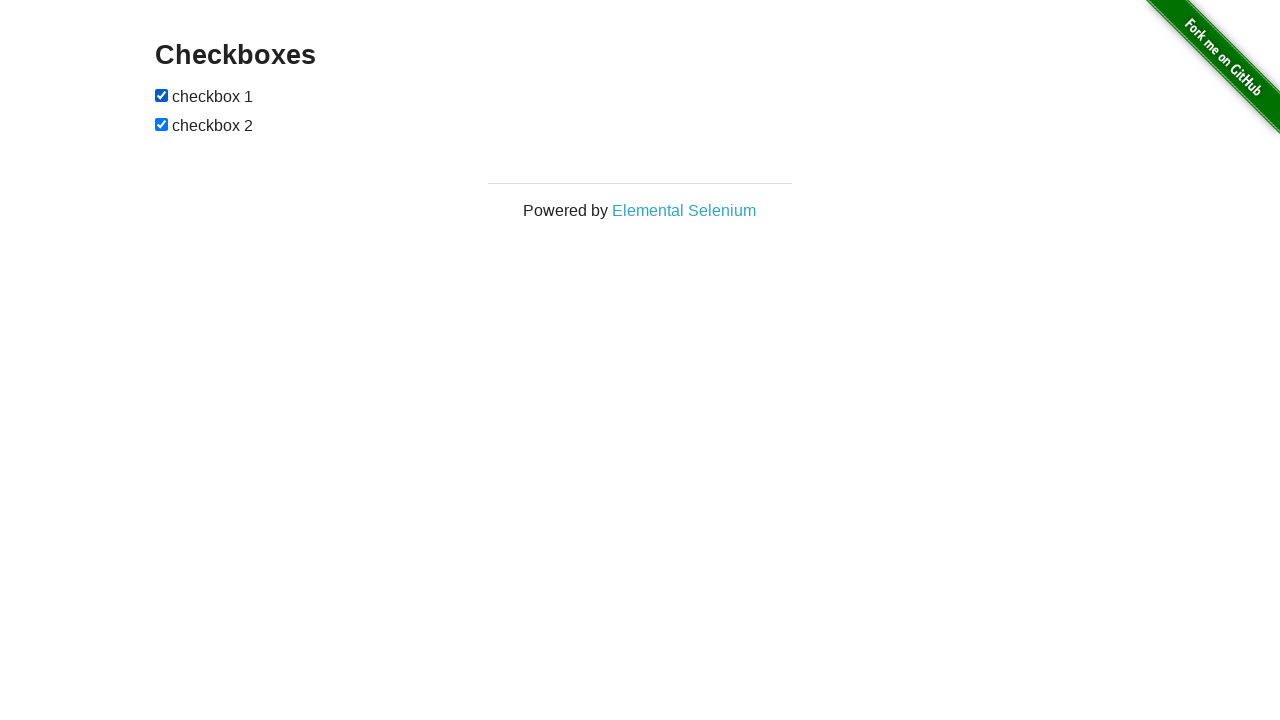

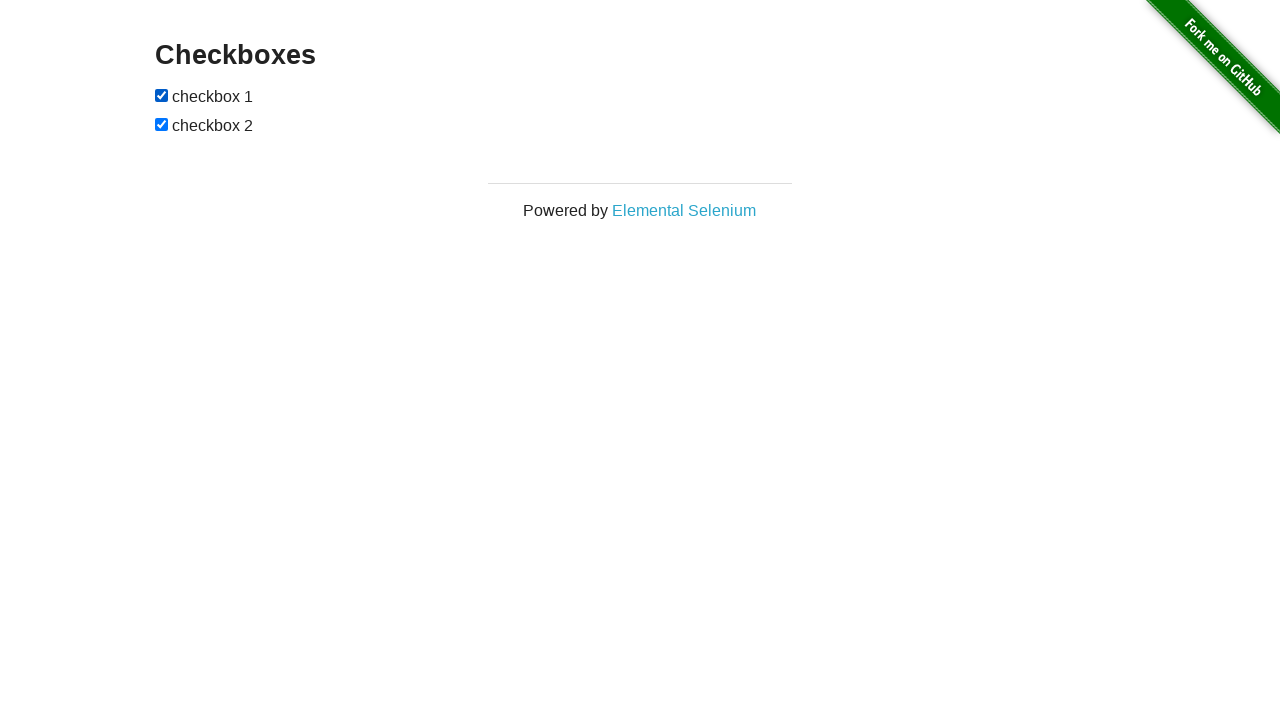